Tests the sorting functionality on a vegetable offers page by clicking the column header to sort, verifying the sort order, and navigating through pagination to find a specific item (Rice).

Starting URL: https://rahulshettyacademy.com/seleniumPractise/#/offers

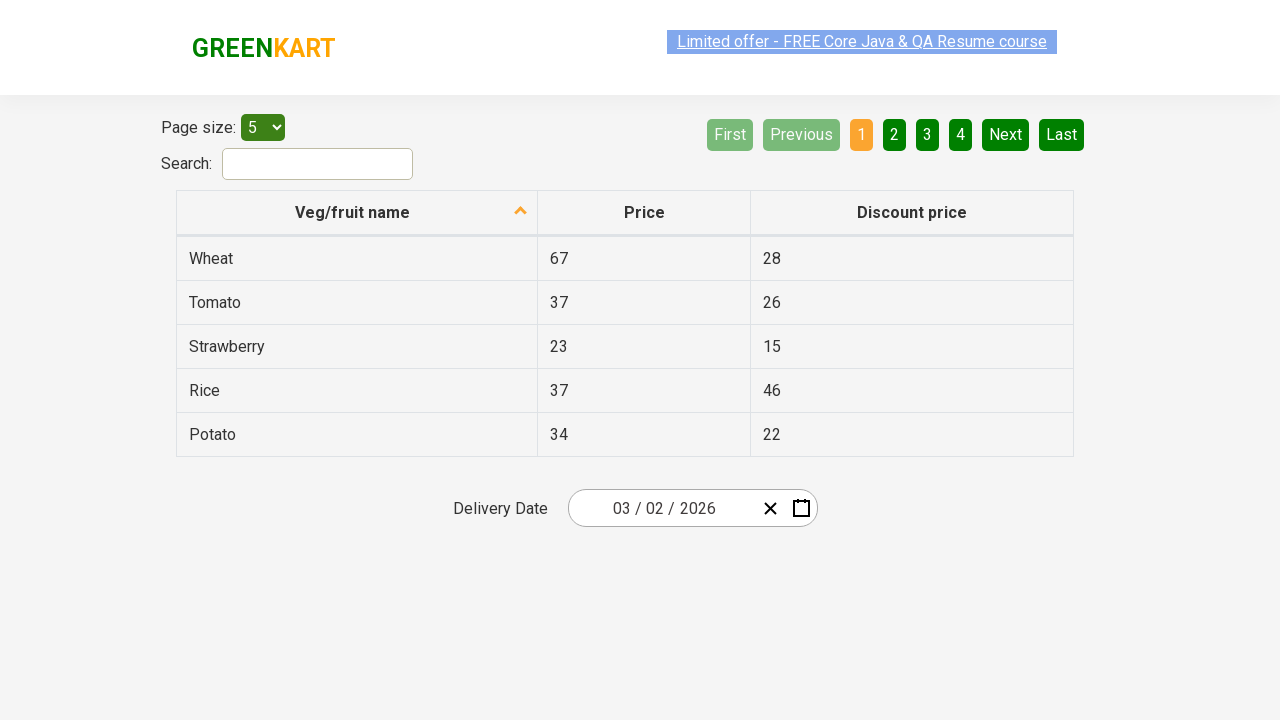

Clicked first column header to sort vegetables at (357, 213) on xpath=//tr/th[1]
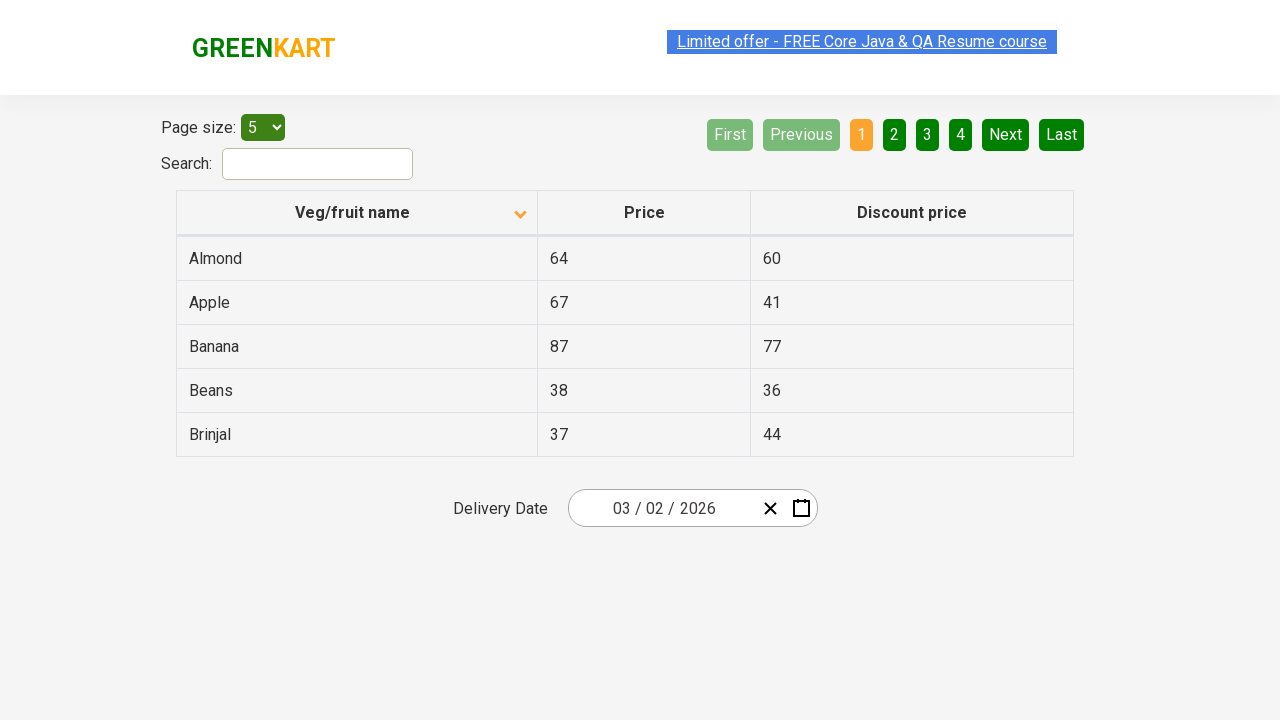

Table data loaded after sorting
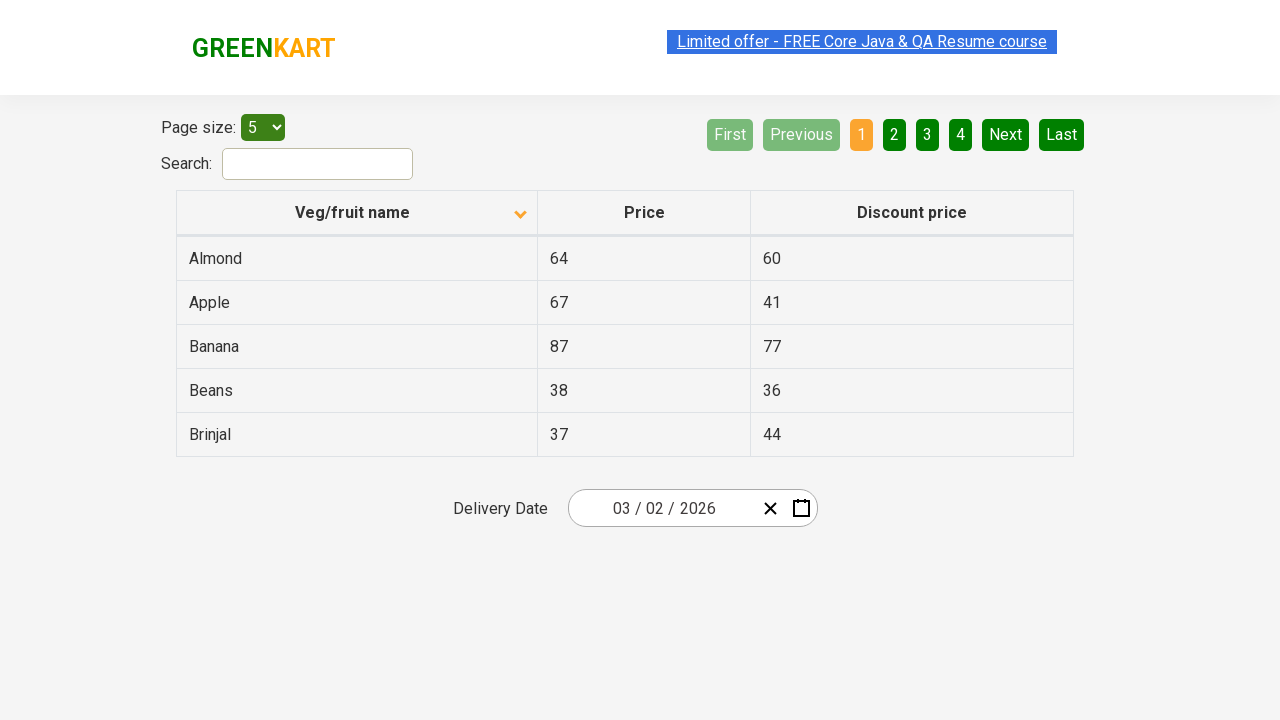

Retrieved 5 vegetable names from sorted table
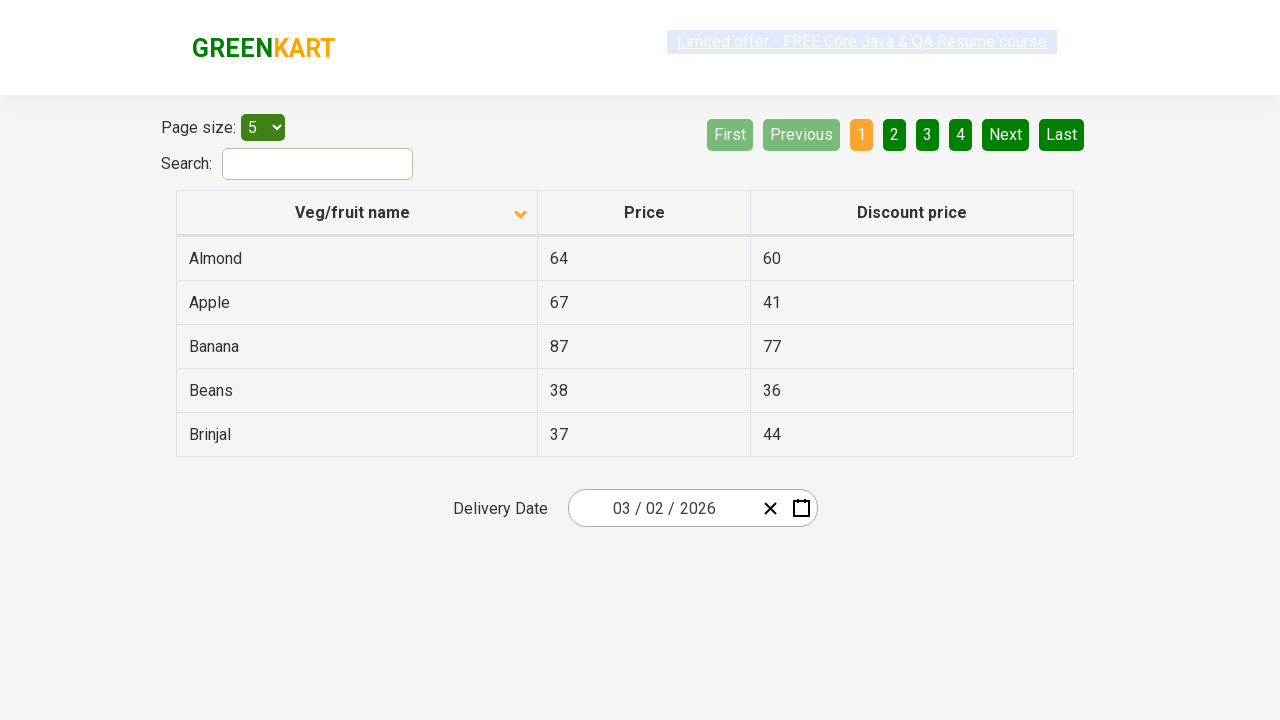

Verified vegetables are sorted alphabetically
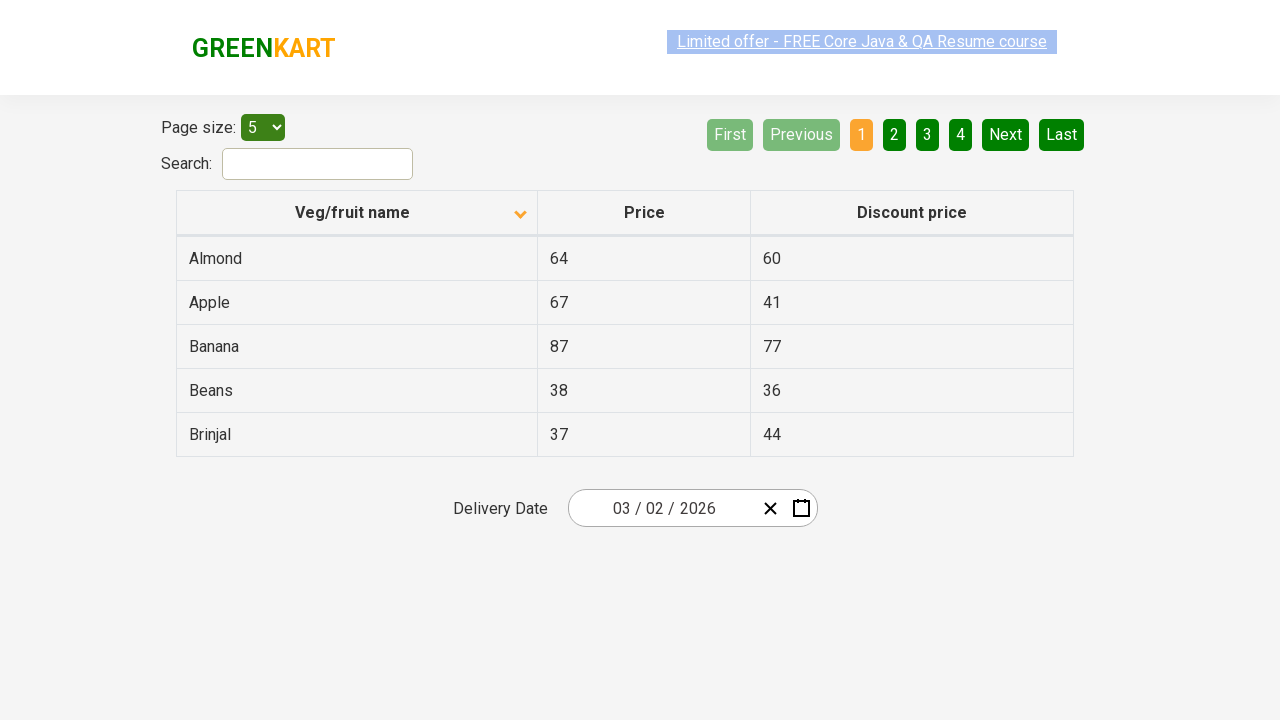

Found Beans with price: 38
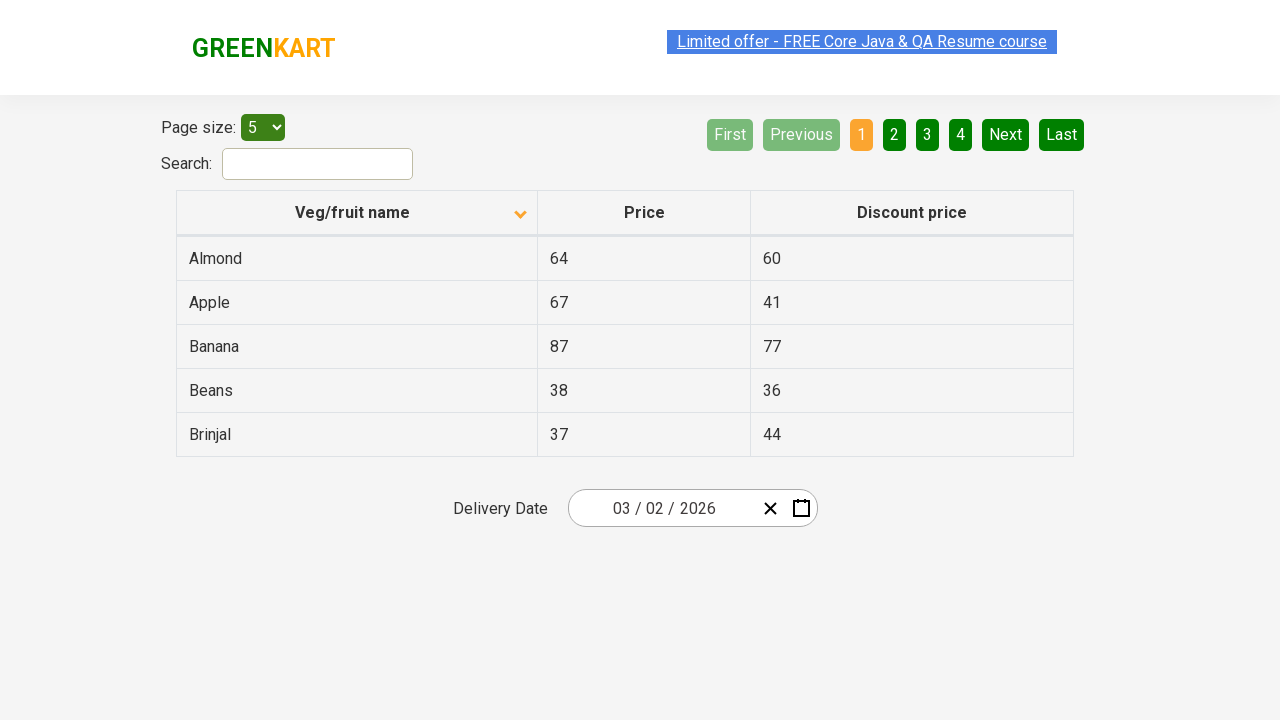

Clicked Next button to navigate to next page at (1006, 134) on [aria-label='Next']
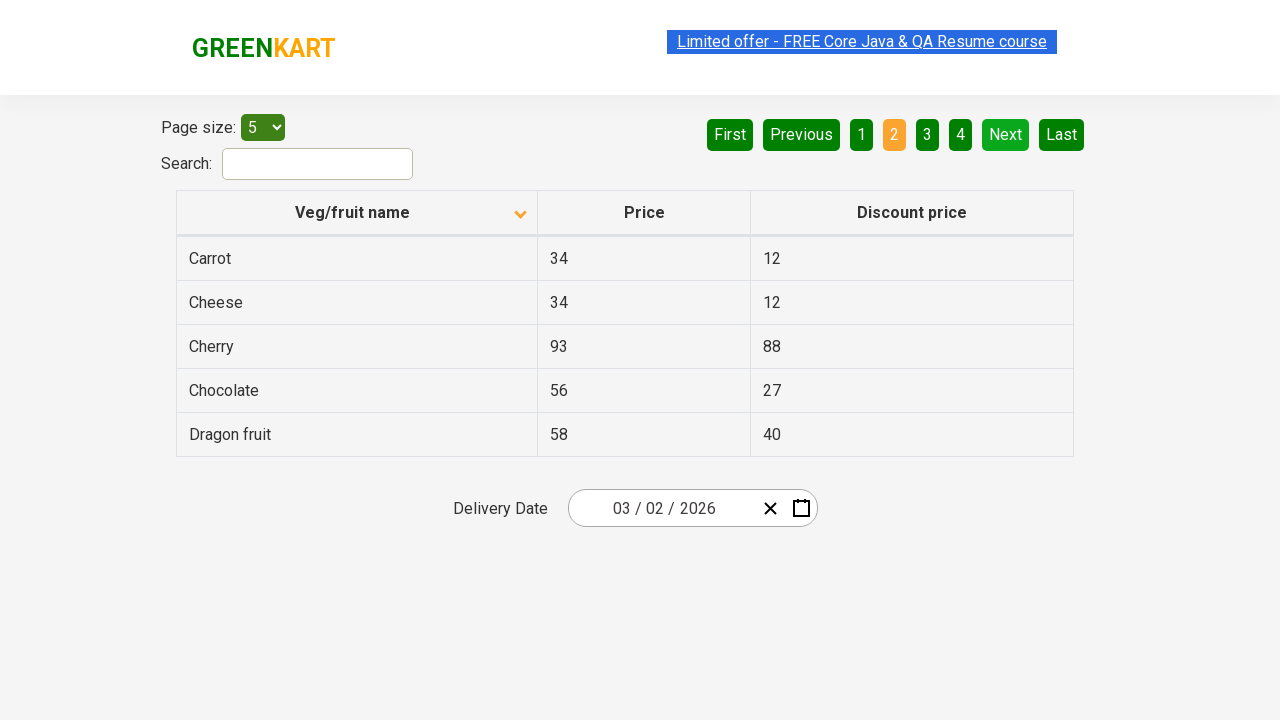

Waited for next page content to load
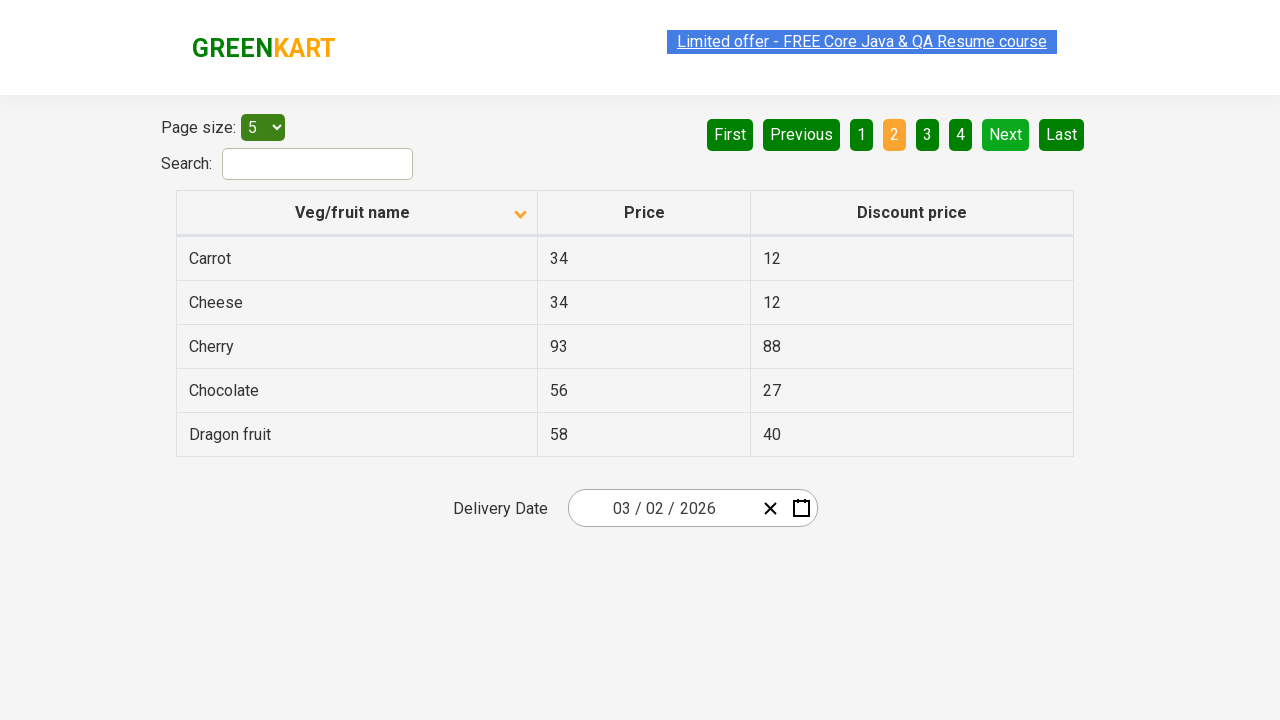

Clicked Next button to navigate to next page at (1006, 134) on [aria-label='Next']
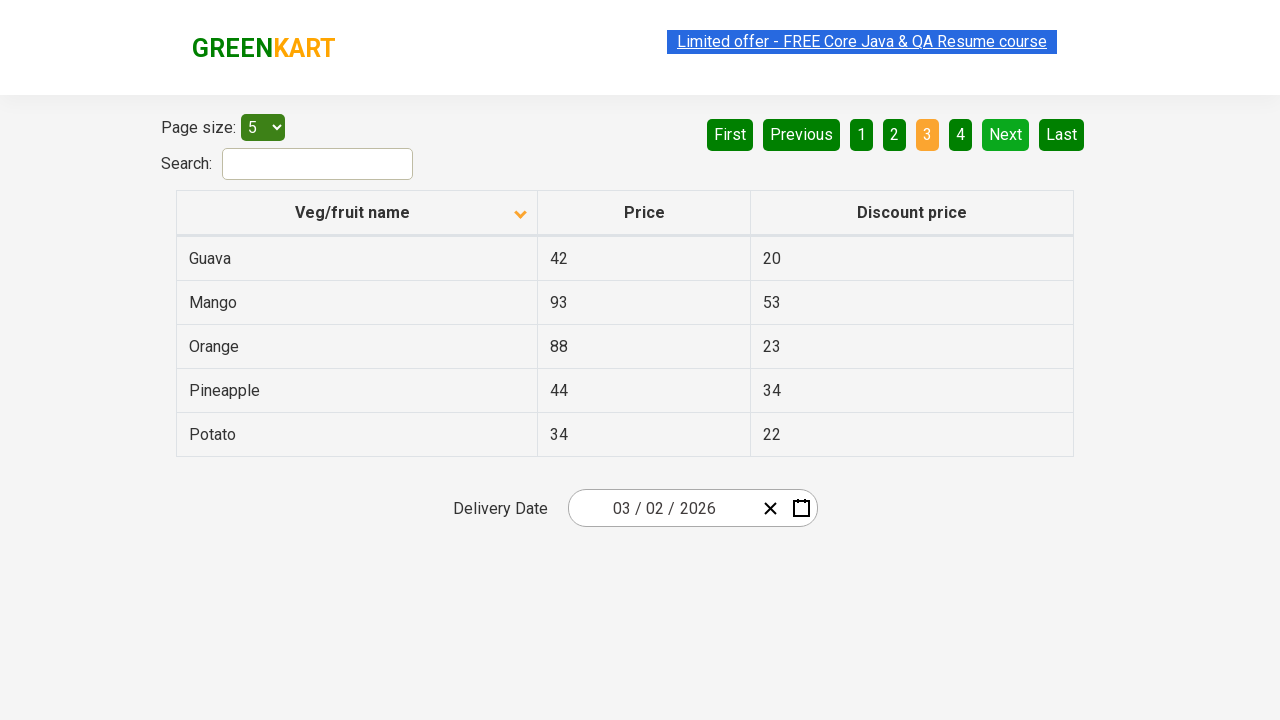

Waited for next page content to load
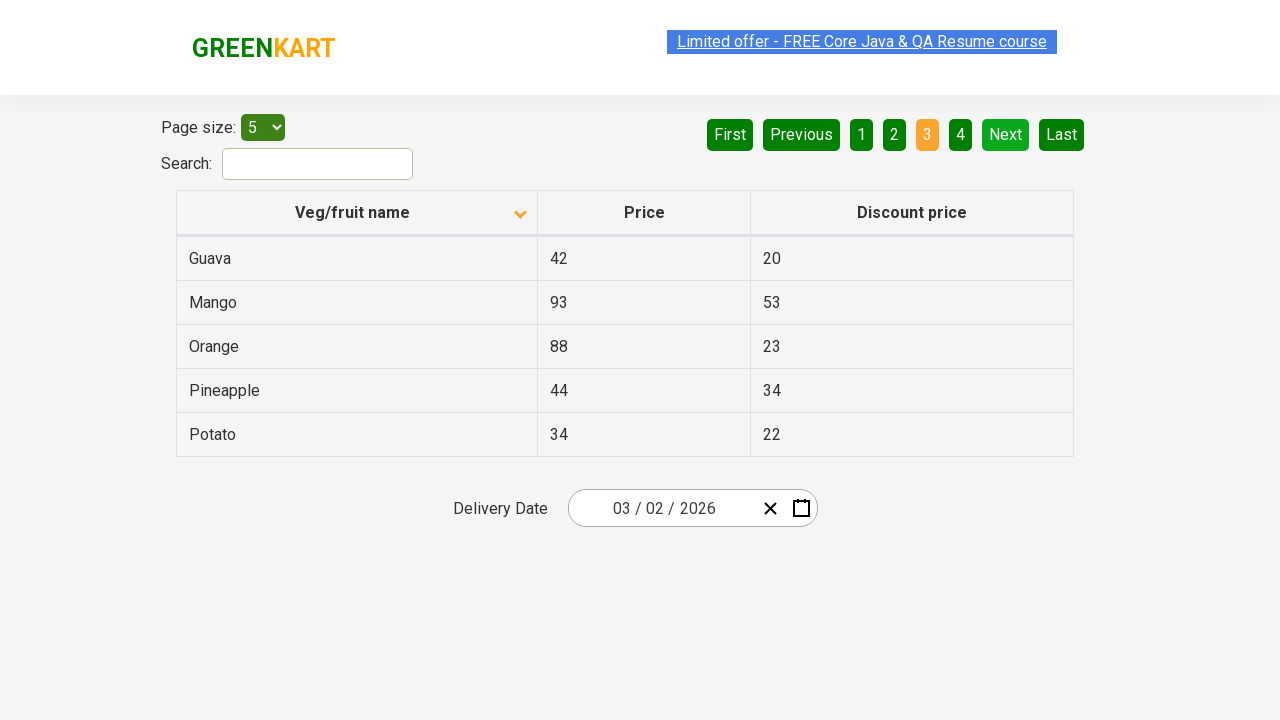

Clicked Next button to navigate to next page at (1006, 134) on [aria-label='Next']
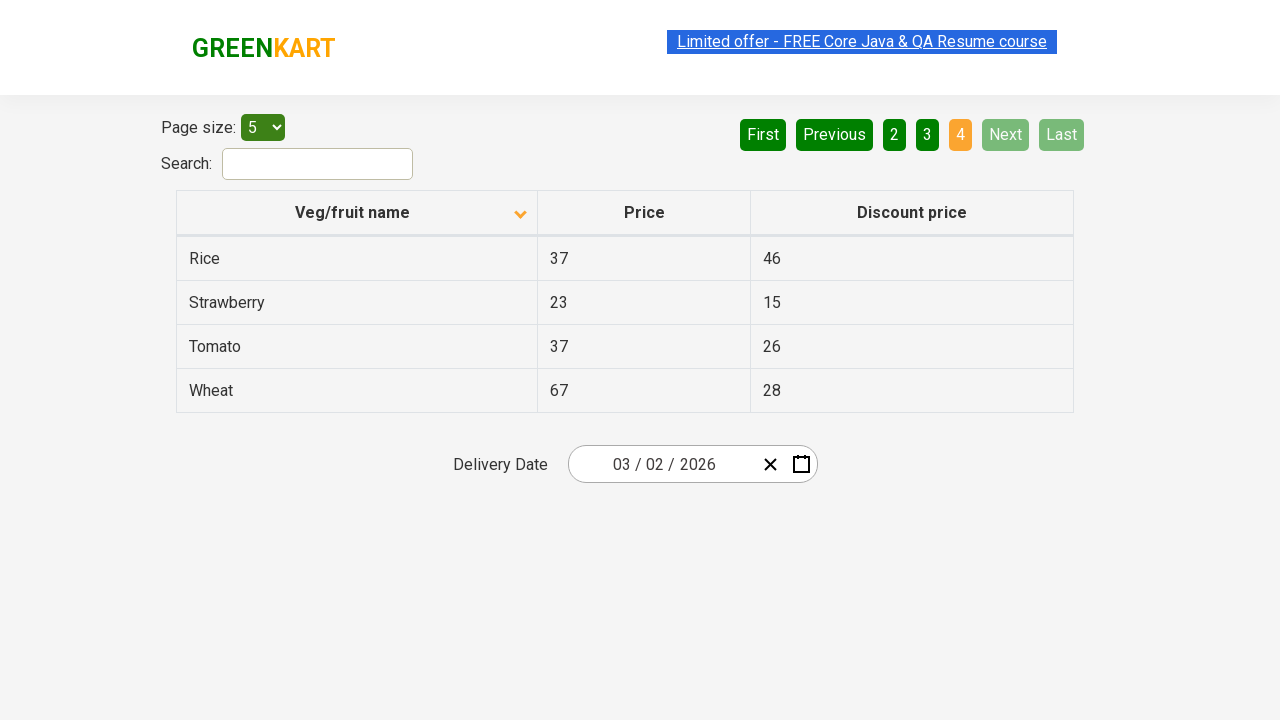

Waited for next page content to load
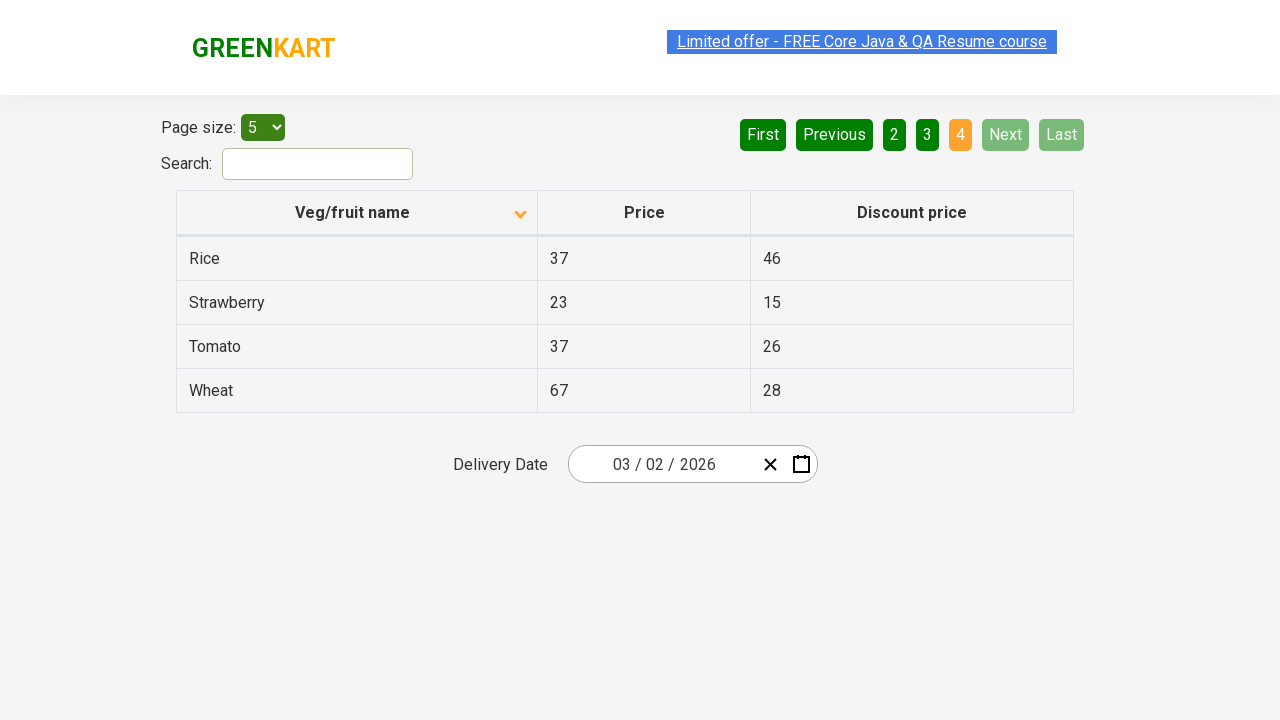

Found Rice with price: 37
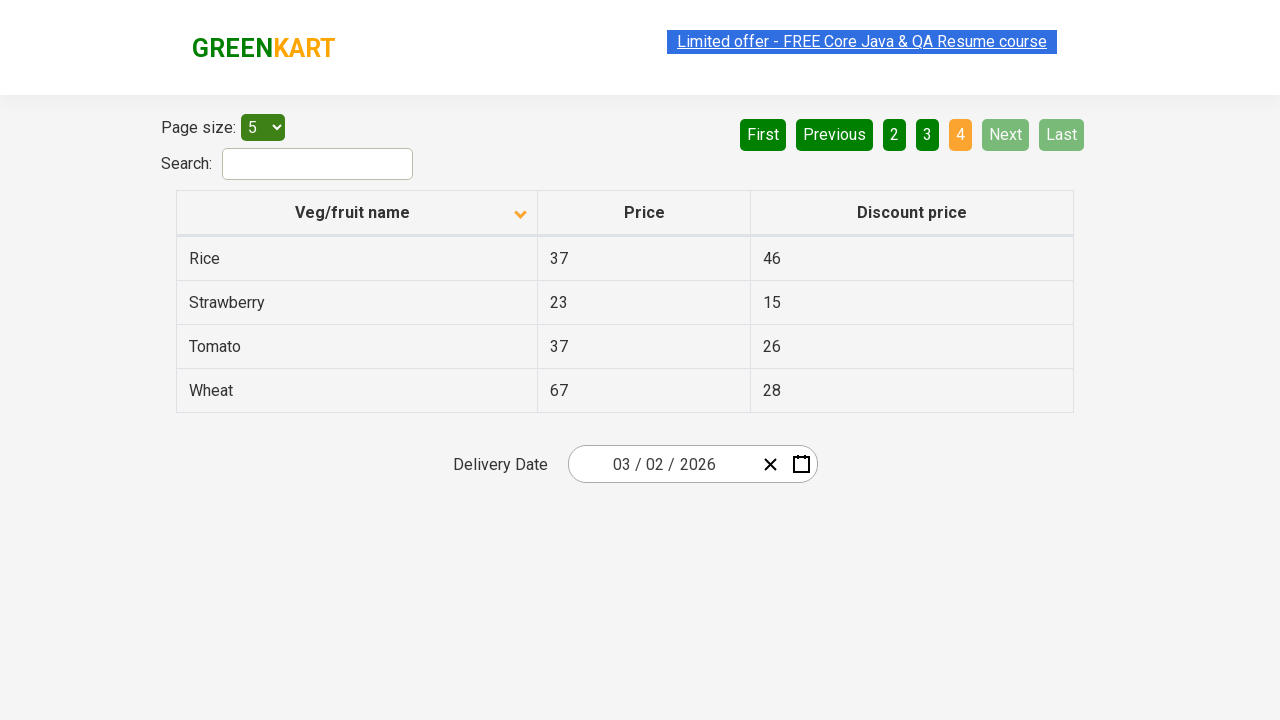

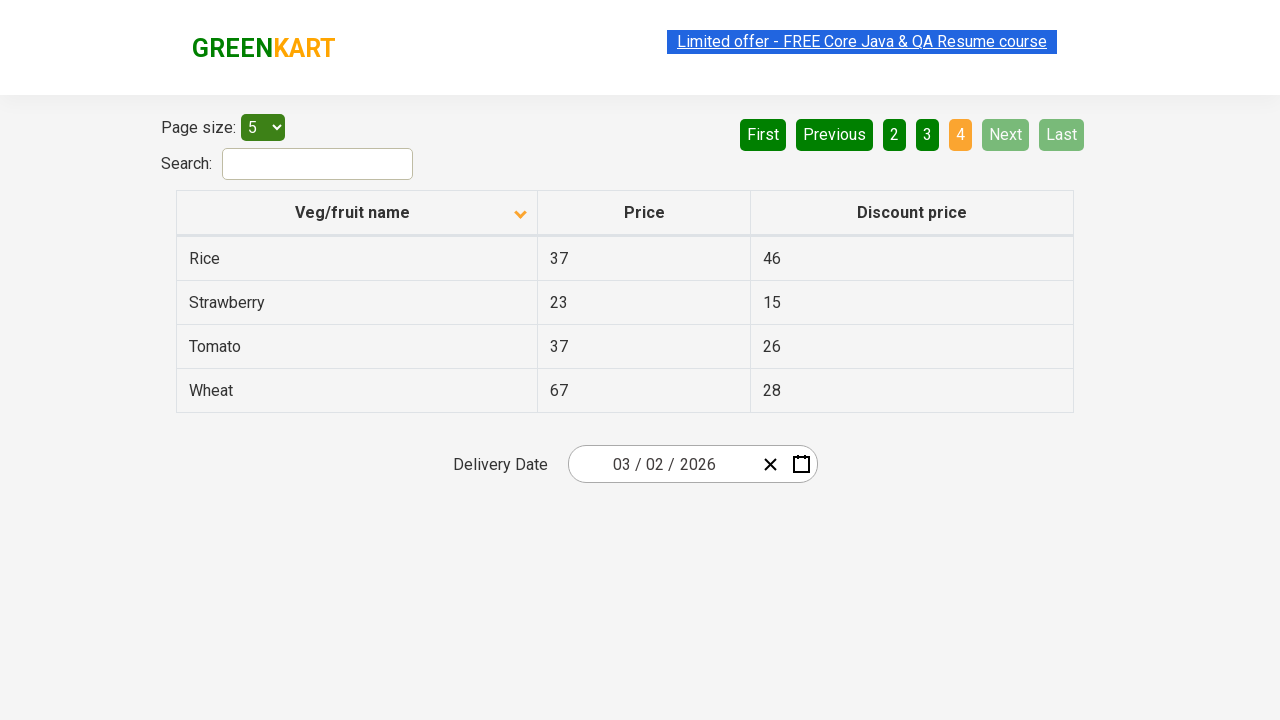